Opens all footer links in new tabs by using keyboard shortcuts and switches through each tab to verify they load correctly

Starting URL: https://qaclickacademy.com/practice.php

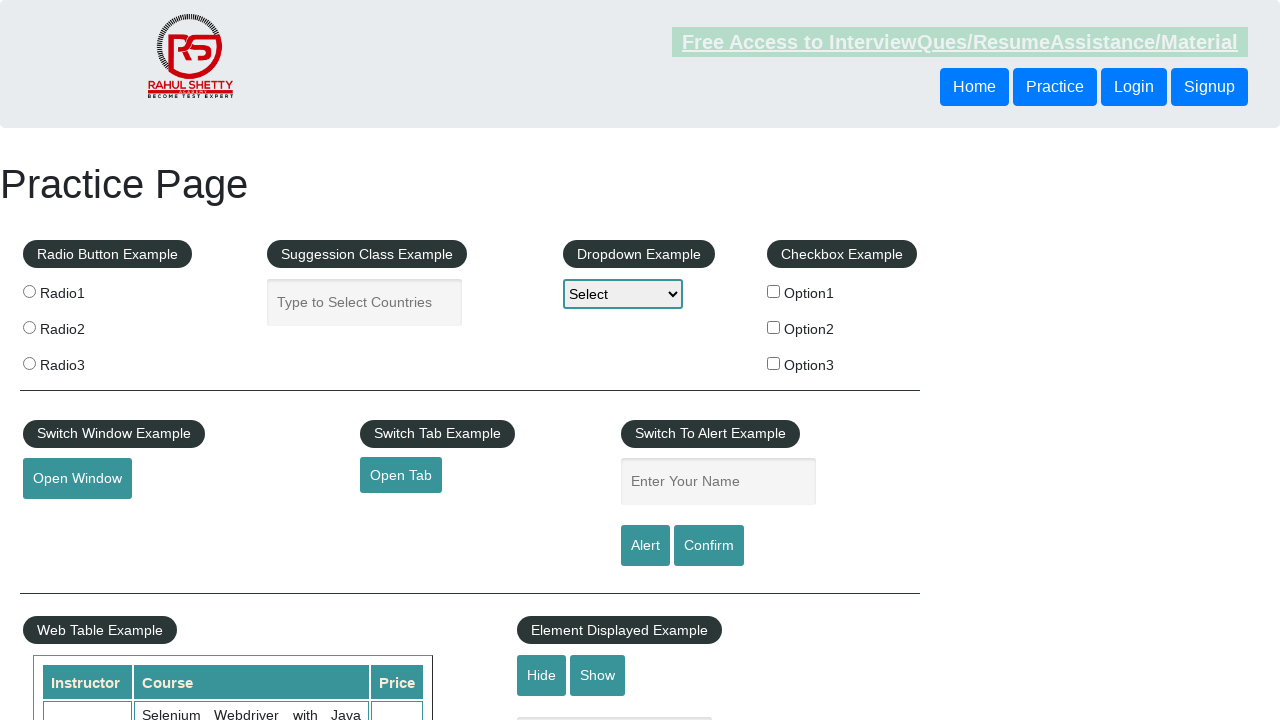

Located footer left menu section
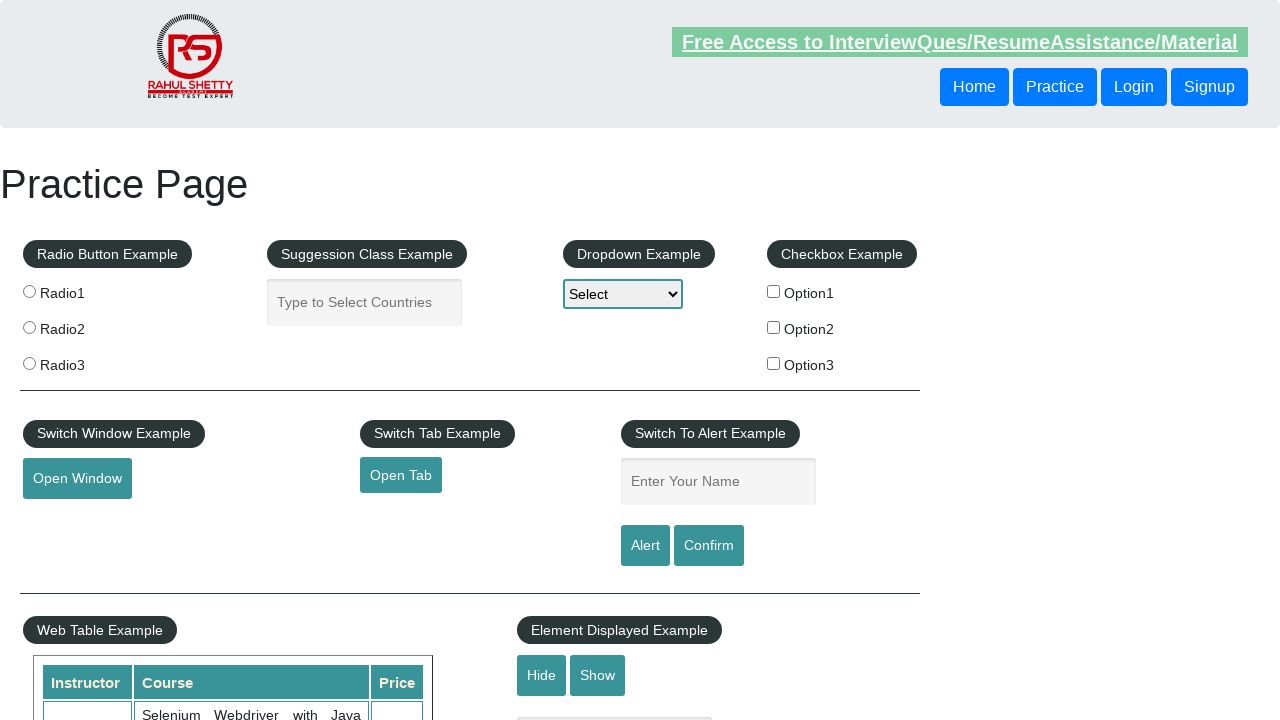

Retrieved all links from footer left menu
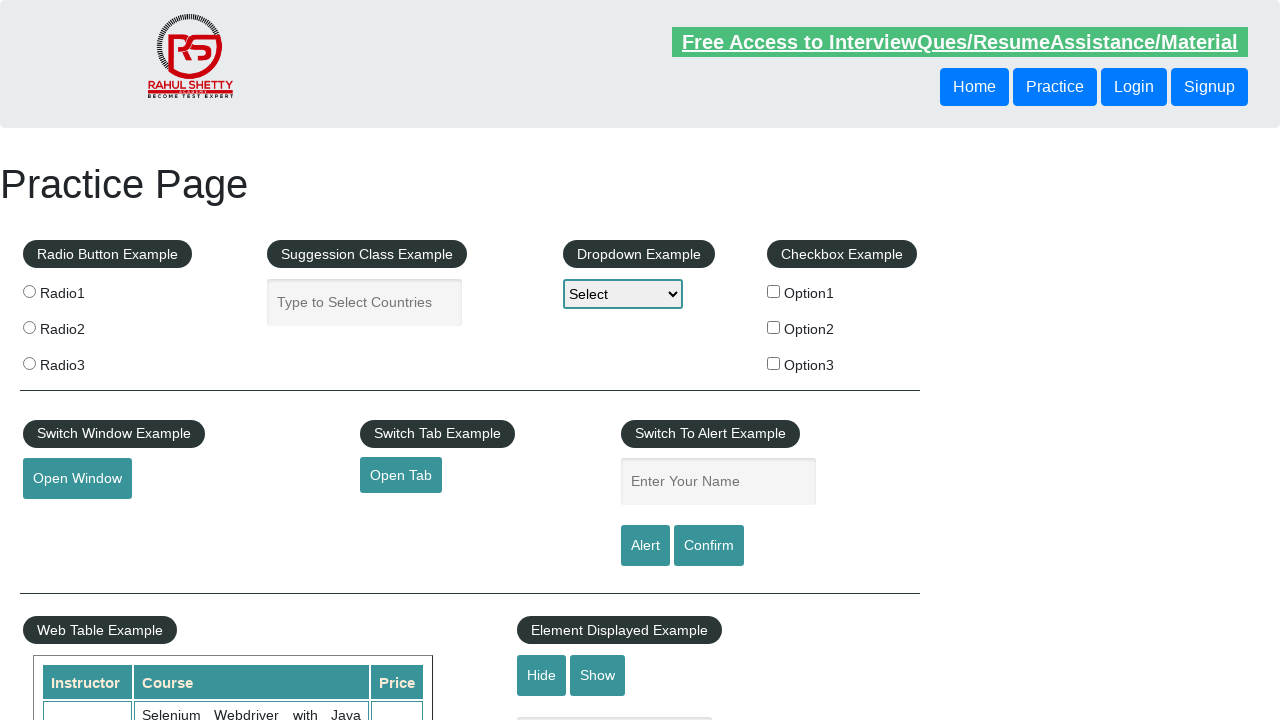

Stored original page reference
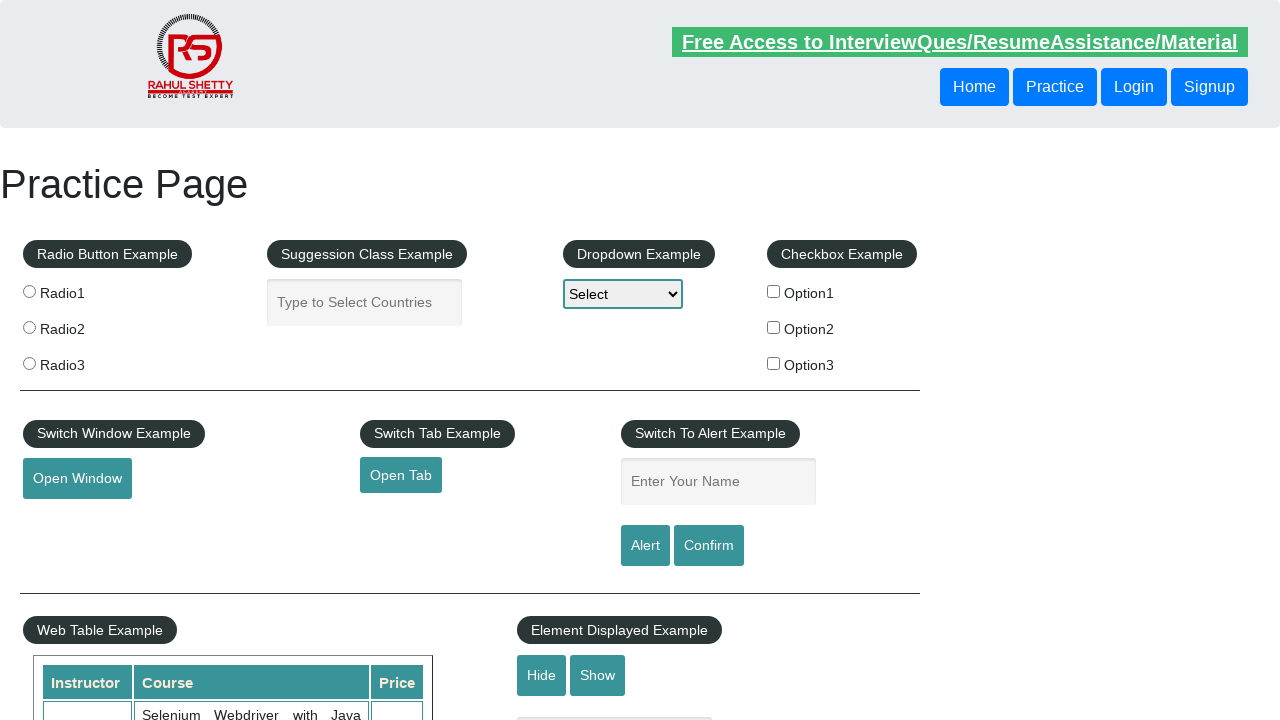

Re-fetched link element at index 0
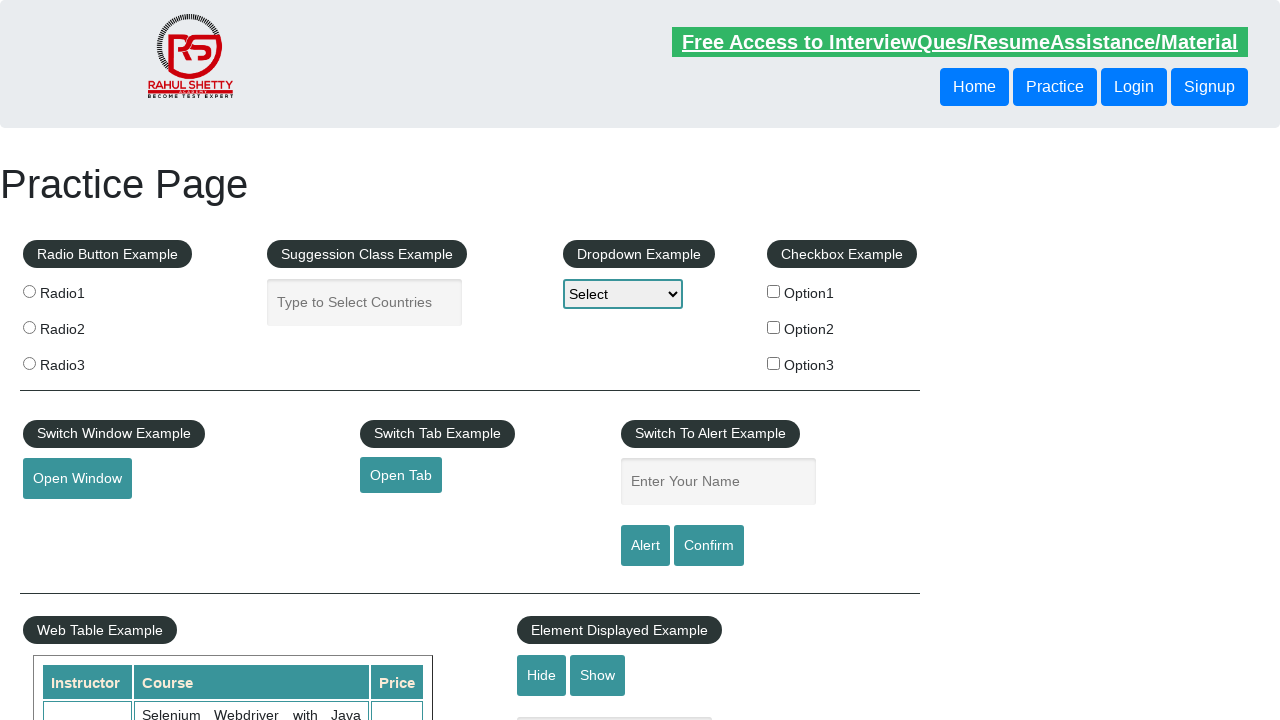

Opened footer link 0 in new tab using Ctrl+Click at (157, 482) on xpath=//table/tbody/tr/td[1]/ul >> a >> nth=0
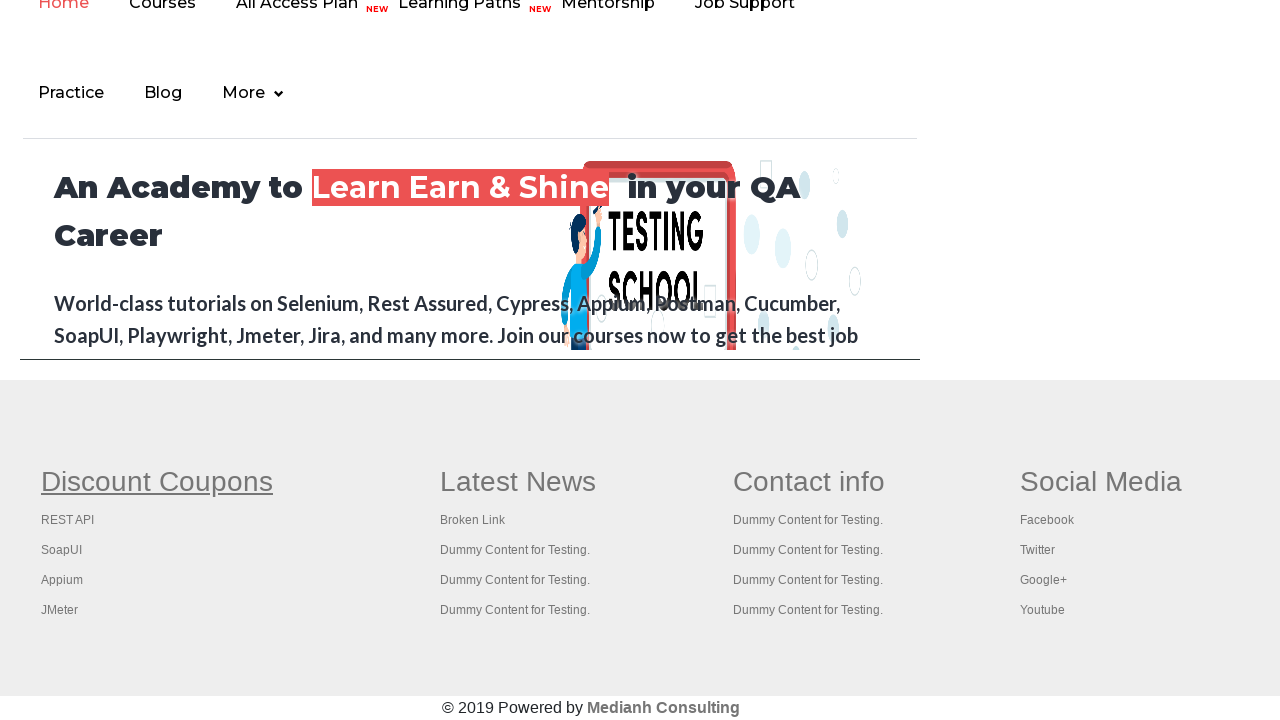

Re-fetched link element at index 1
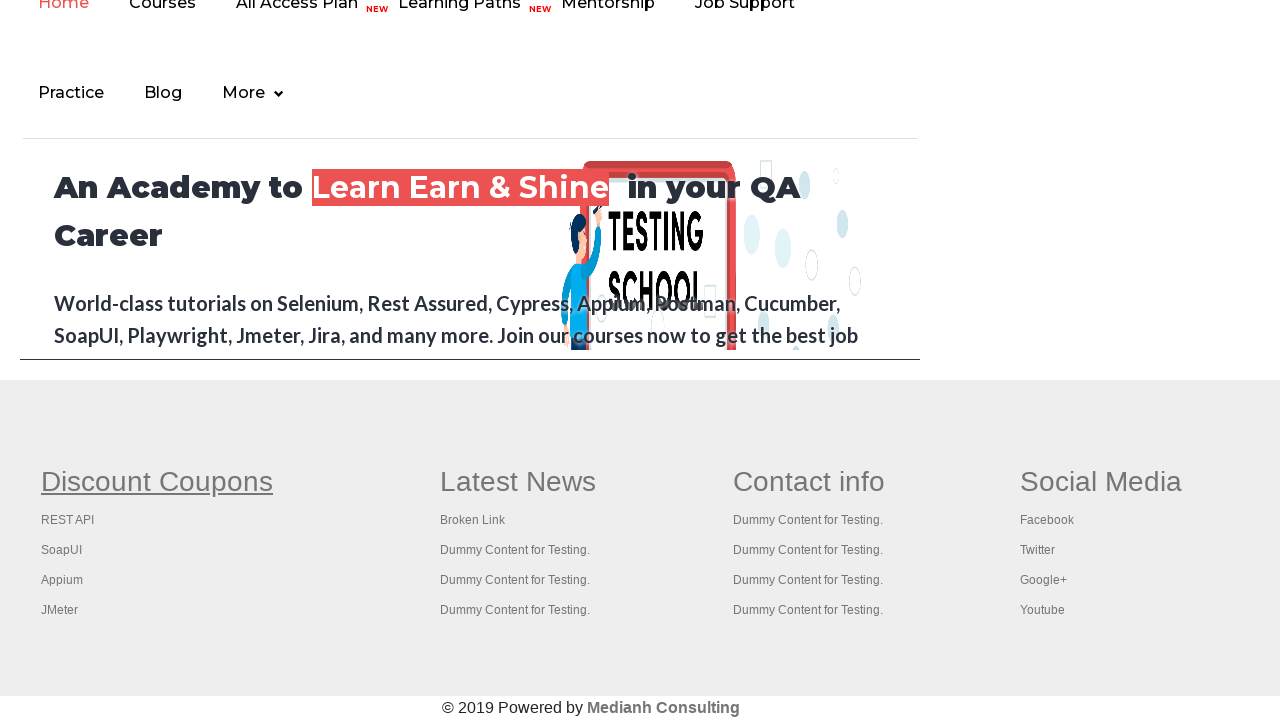

Opened footer link 1 in new tab using Ctrl+Click at (68, 520) on xpath=//table/tbody/tr/td[1]/ul >> a >> nth=1
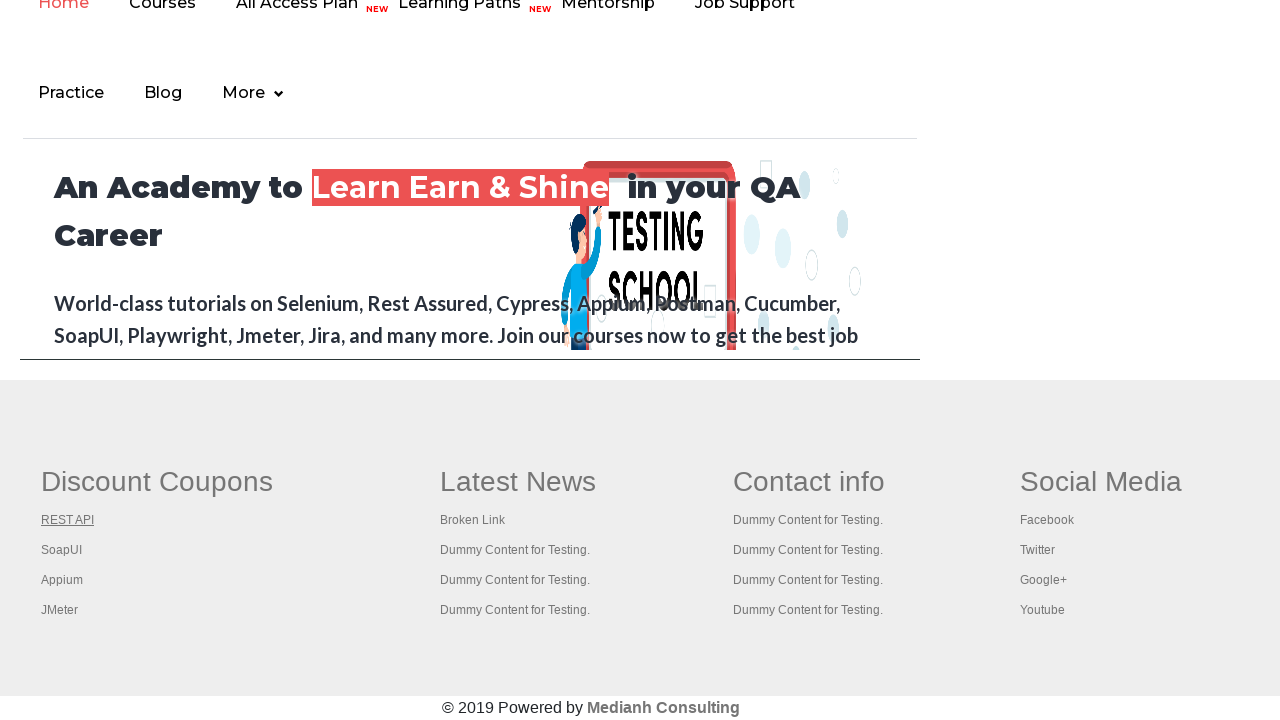

Re-fetched link element at index 2
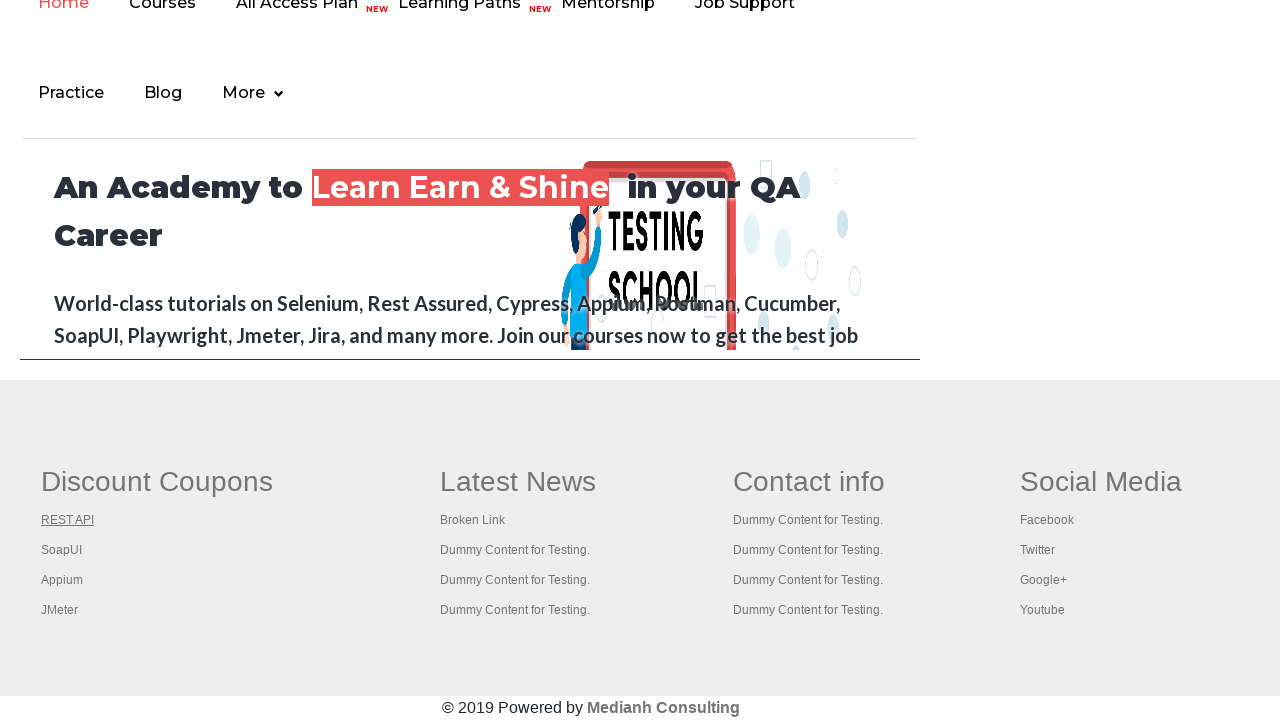

Opened footer link 2 in new tab using Ctrl+Click at (62, 550) on xpath=//table/tbody/tr/td[1]/ul >> a >> nth=2
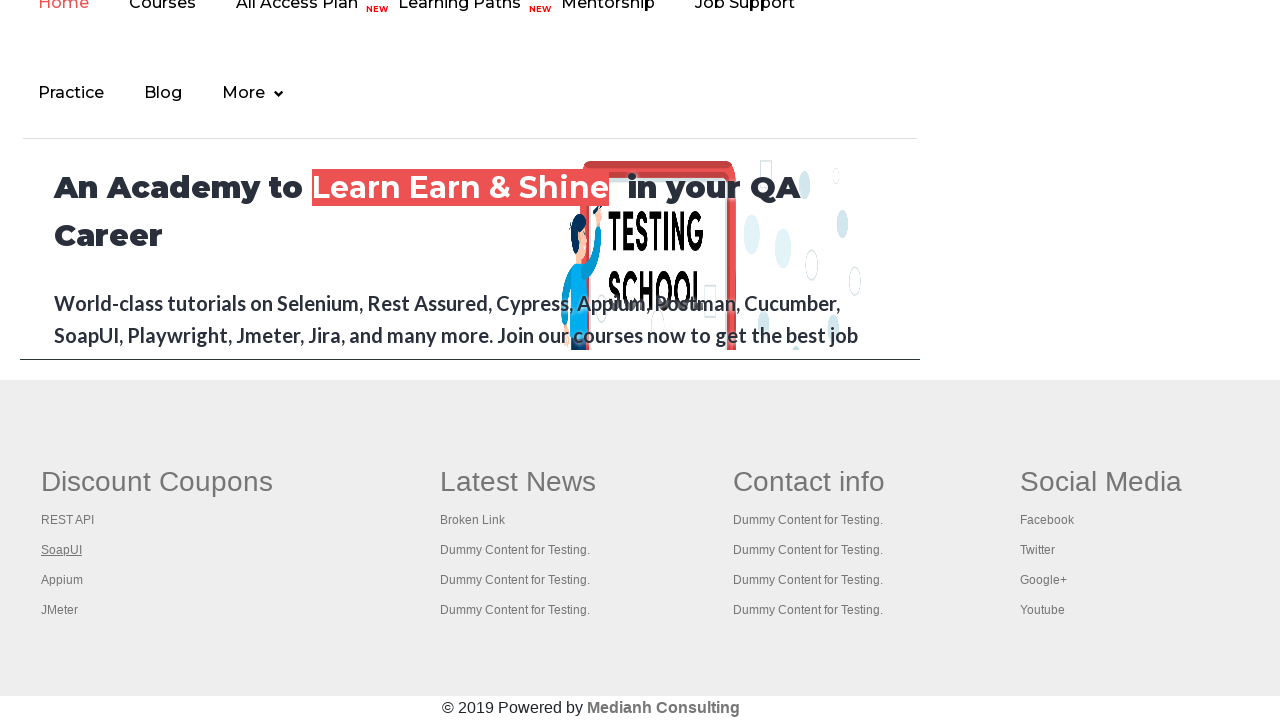

Re-fetched link element at index 3
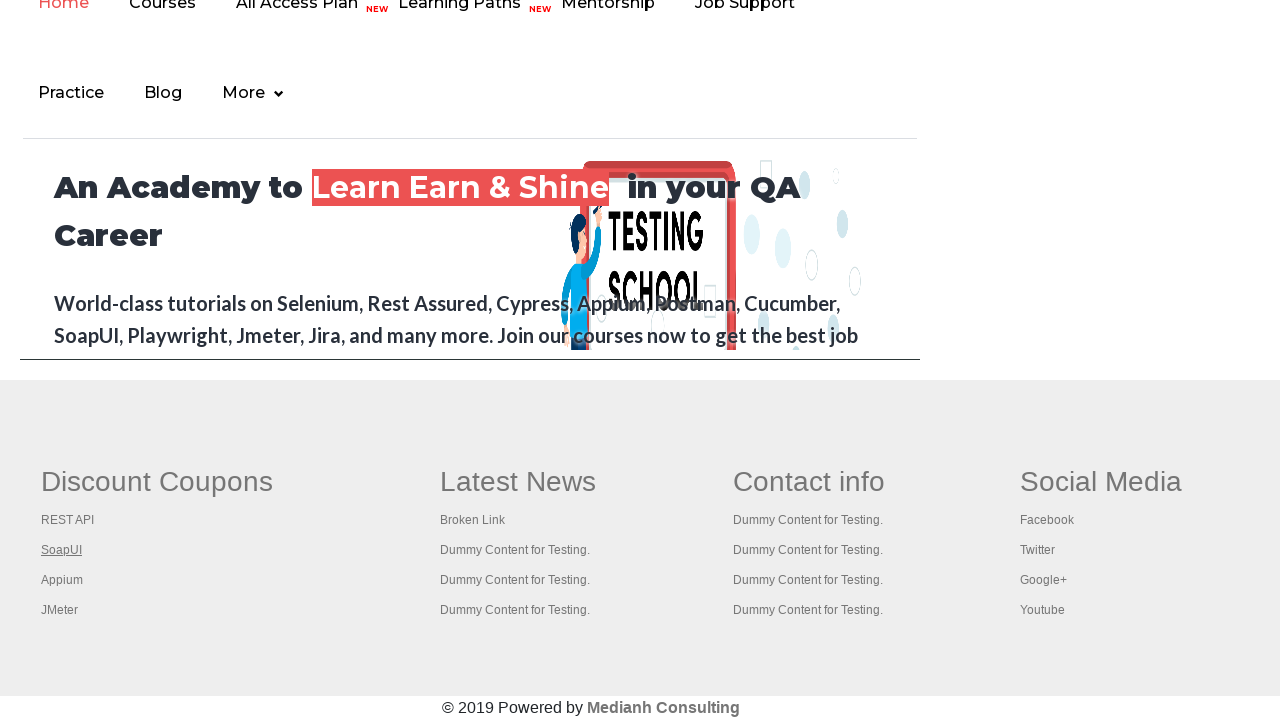

Opened footer link 3 in new tab using Ctrl+Click at (62, 580) on xpath=//table/tbody/tr/td[1]/ul >> a >> nth=3
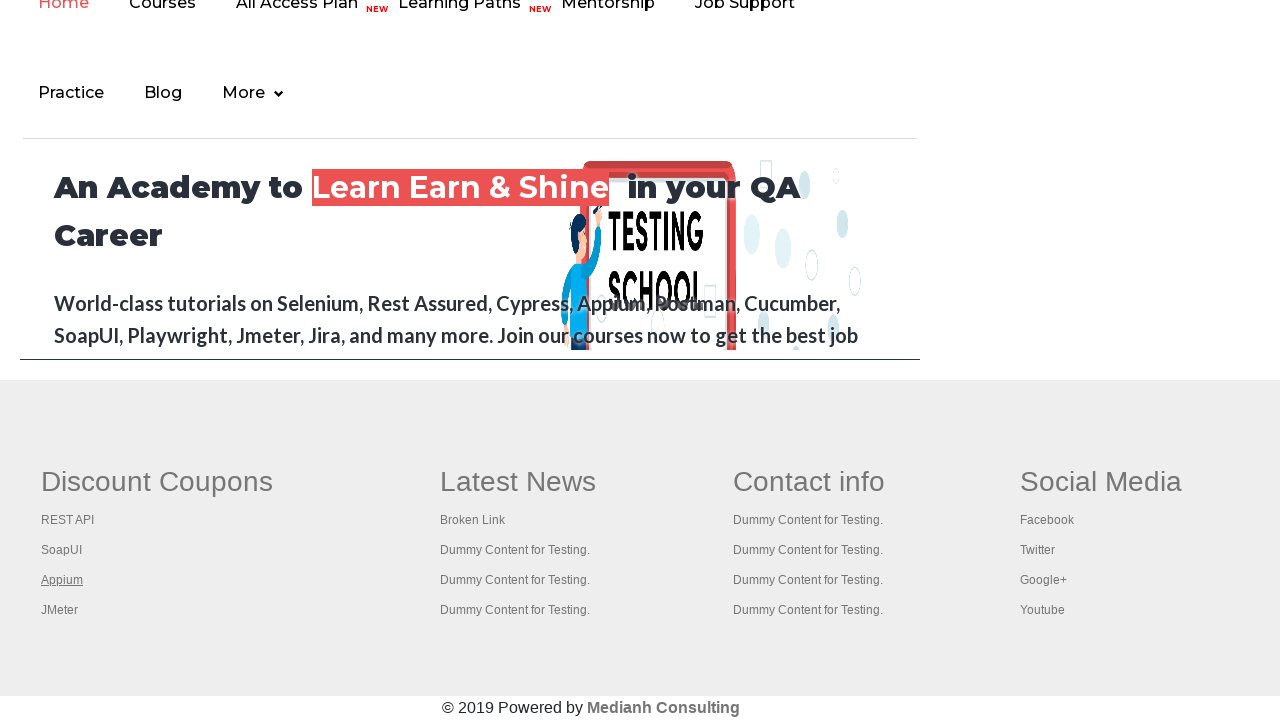

Re-fetched link element at index 4
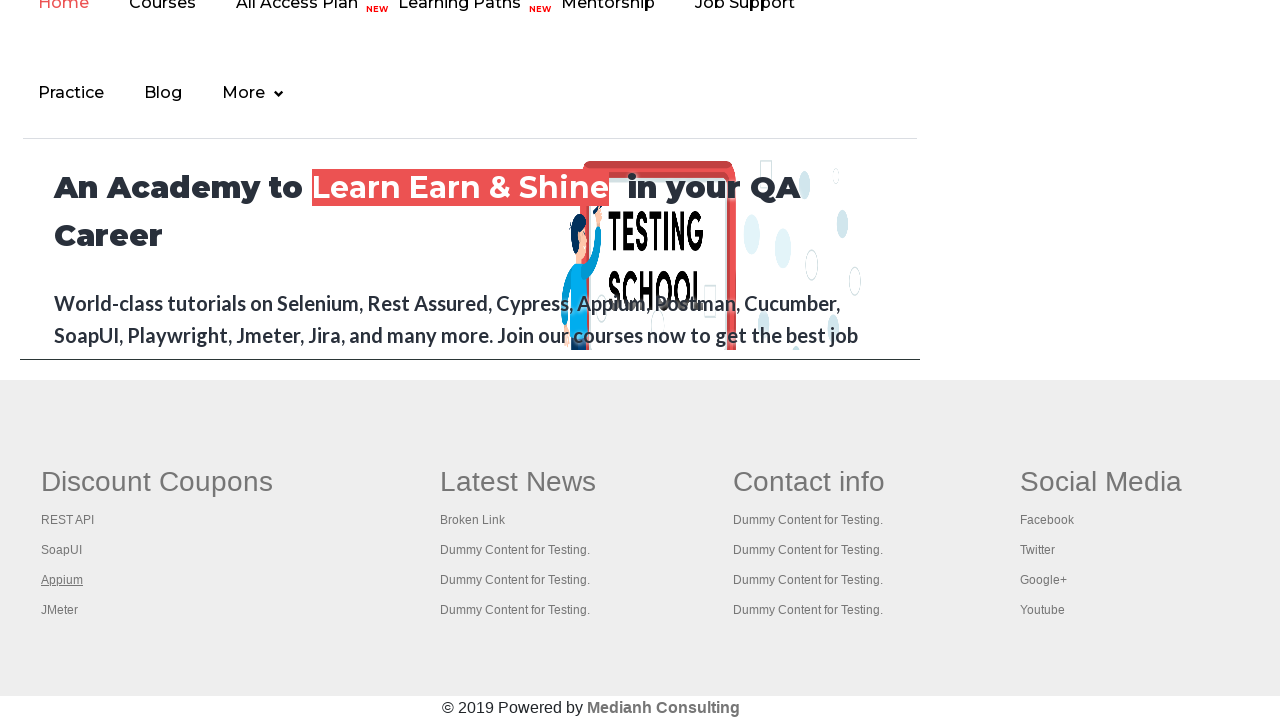

Opened footer link 4 in new tab using Ctrl+Click at (60, 610) on xpath=//table/tbody/tr/td[1]/ul >> a >> nth=4
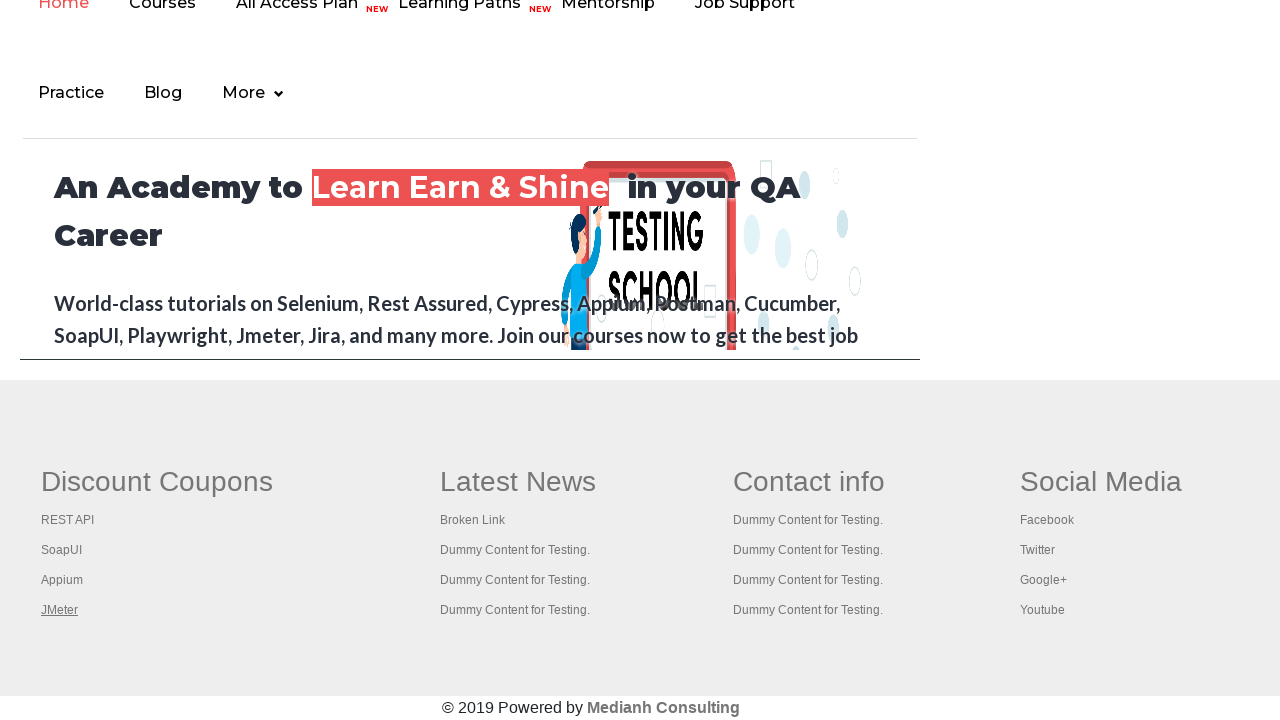

Retrieved all 6 open tabs from context
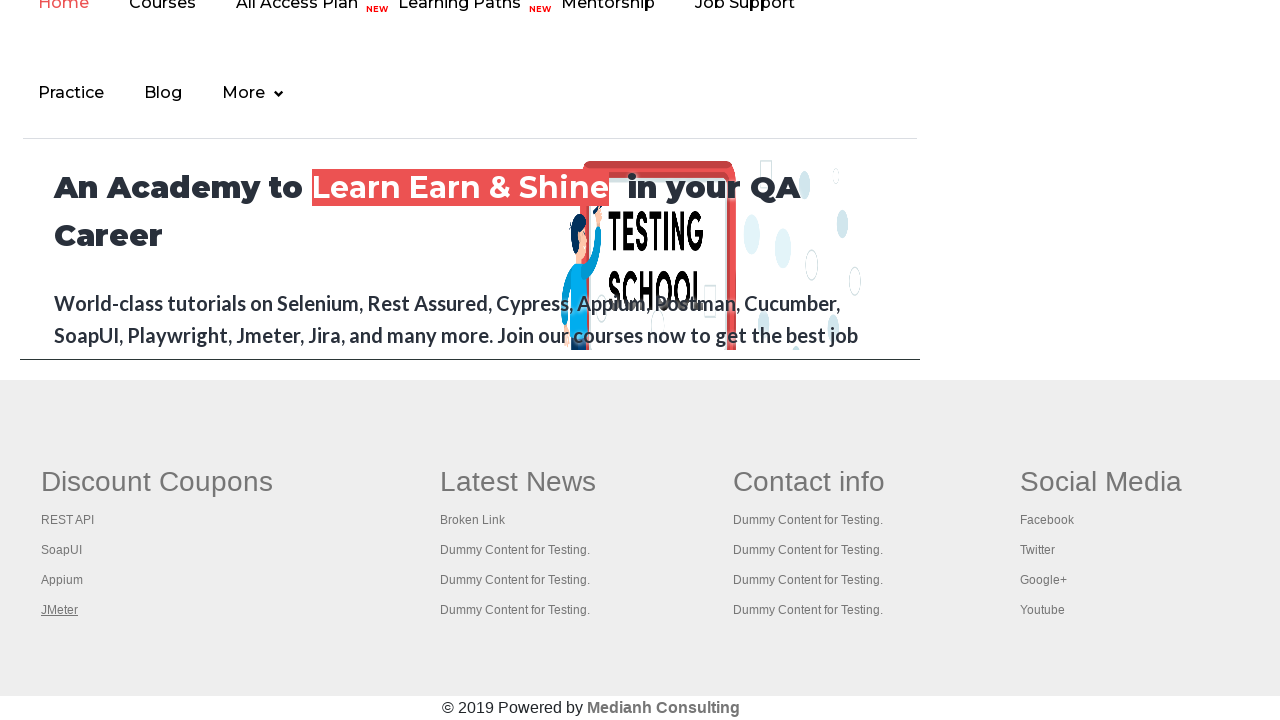

Switched focus to tab with URL: https://rahulshettyacademy.com/AutomationPractice/
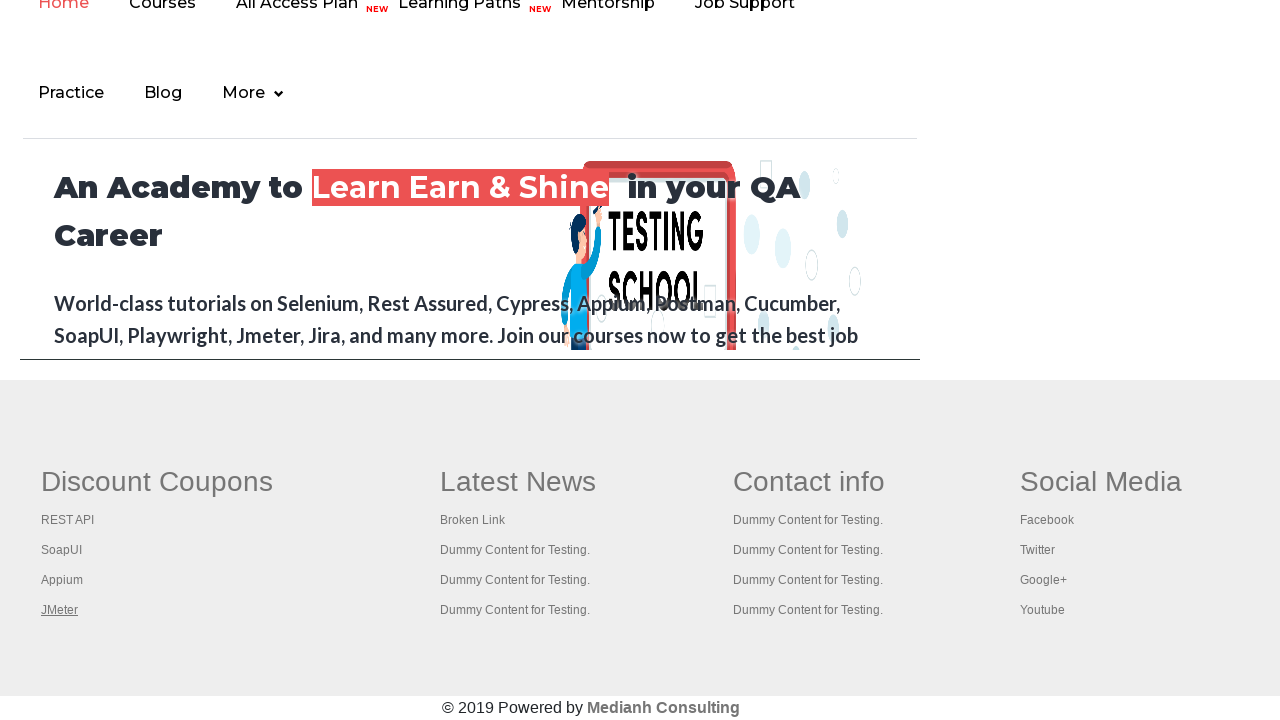

Waited for tab to load DOM content - Title: <bound method Page.title of <Page url='https://rahulshettyacademy.com/AutomationPractice/'>>
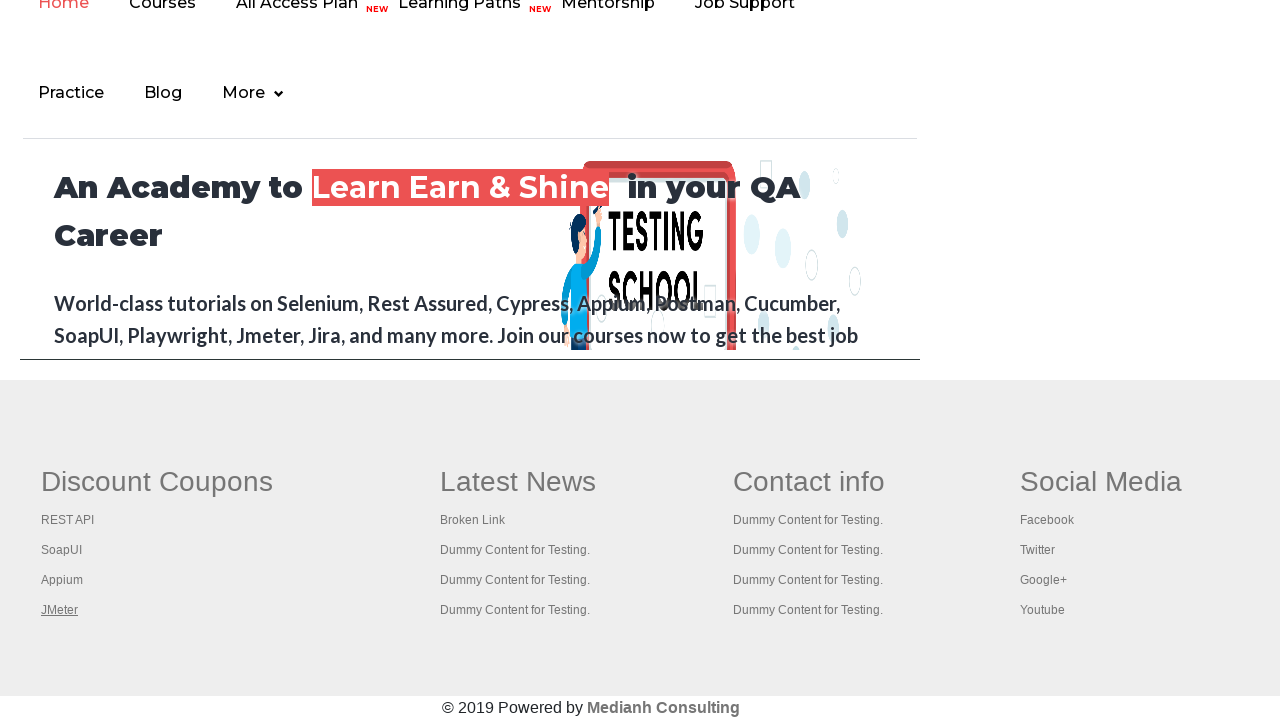

Switched focus to tab with URL: https://rahulshettyacademy.com/AutomationPractice/#
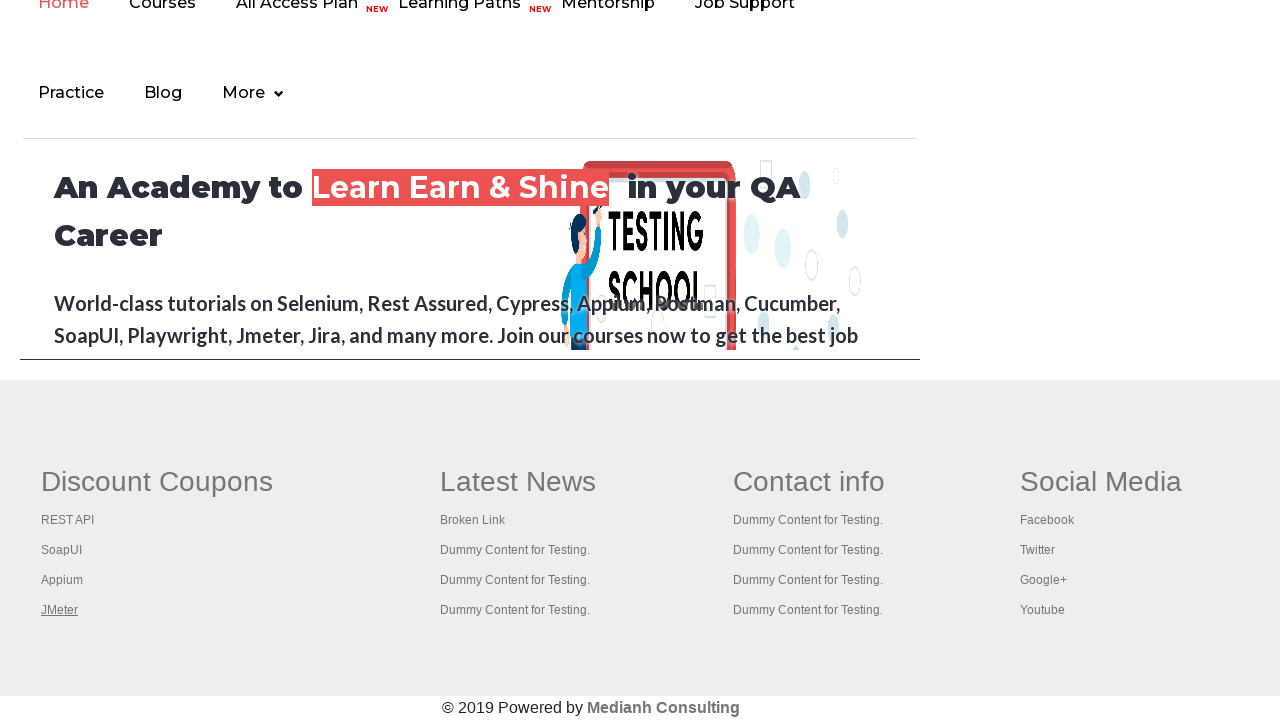

Waited for tab to load DOM content - Title: <bound method Page.title of <Page url='https://rahulshettyacademy.com/AutomationPractice/#'>>
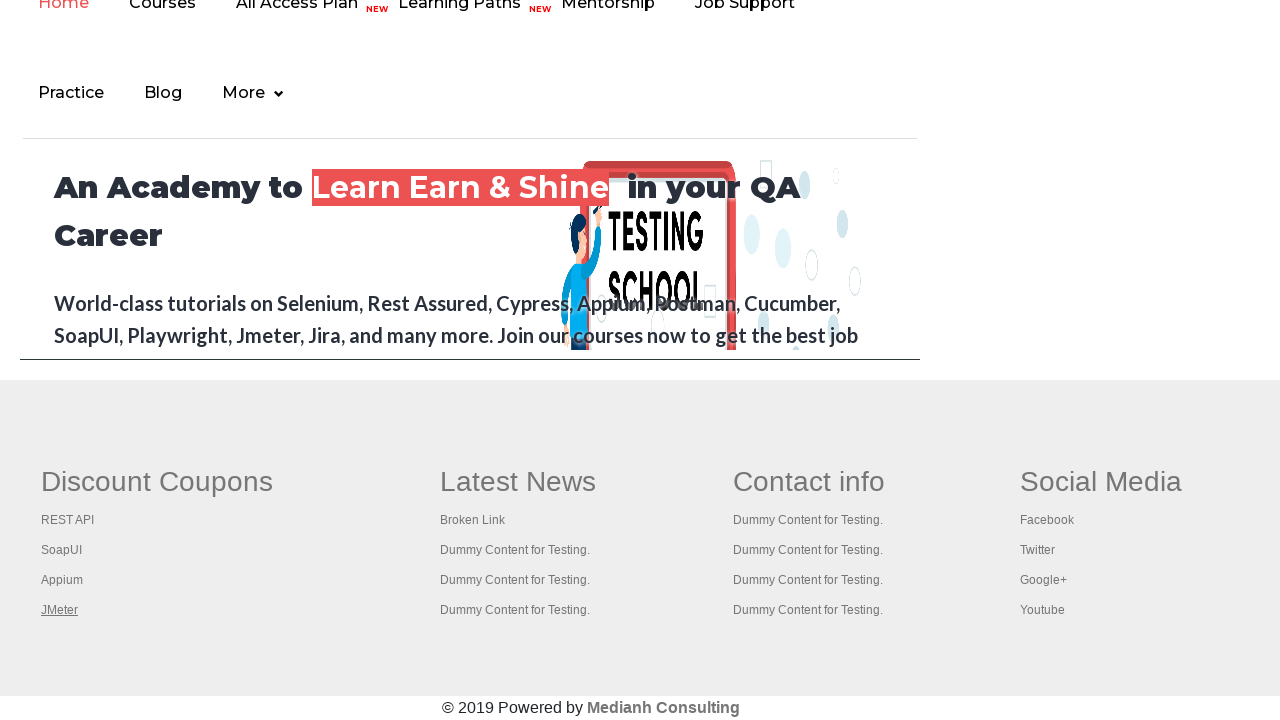

Switched focus to tab with URL: https://www.restapitutorial.com/
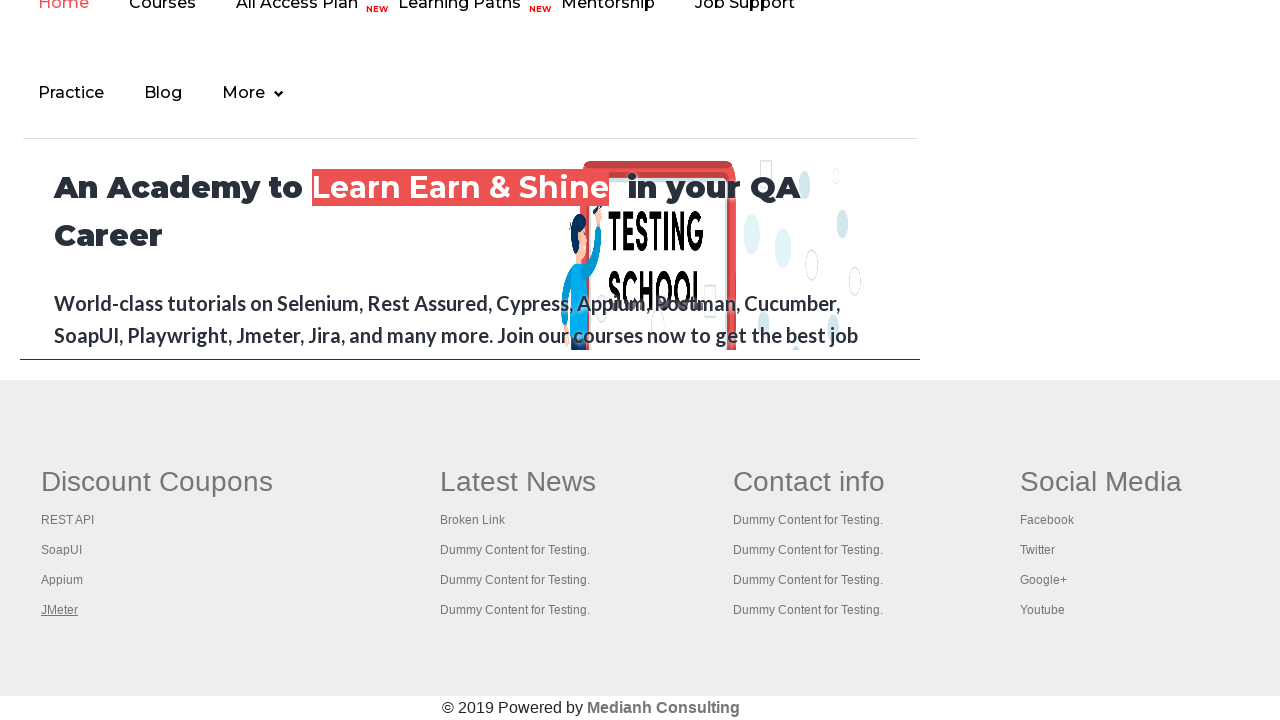

Waited for tab to load DOM content - Title: <bound method Page.title of <Page url='https://www.restapitutorial.com/'>>
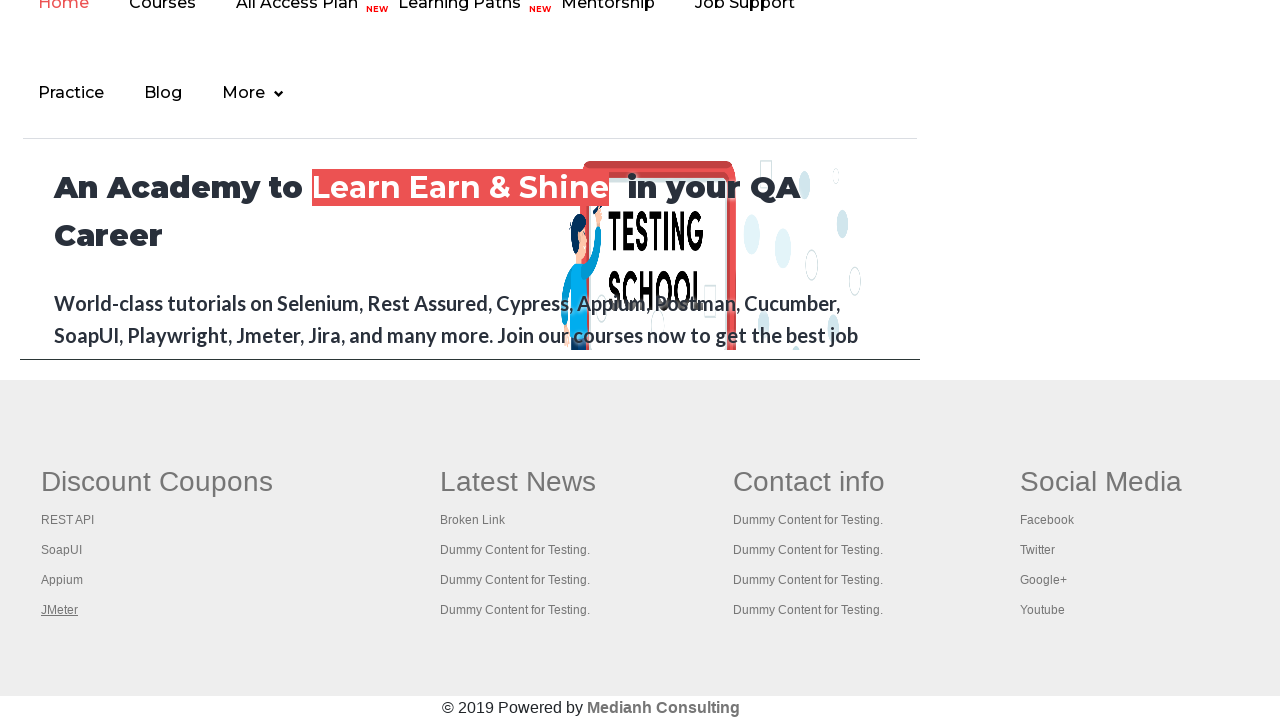

Switched focus to tab with URL: https://www.soapui.org/
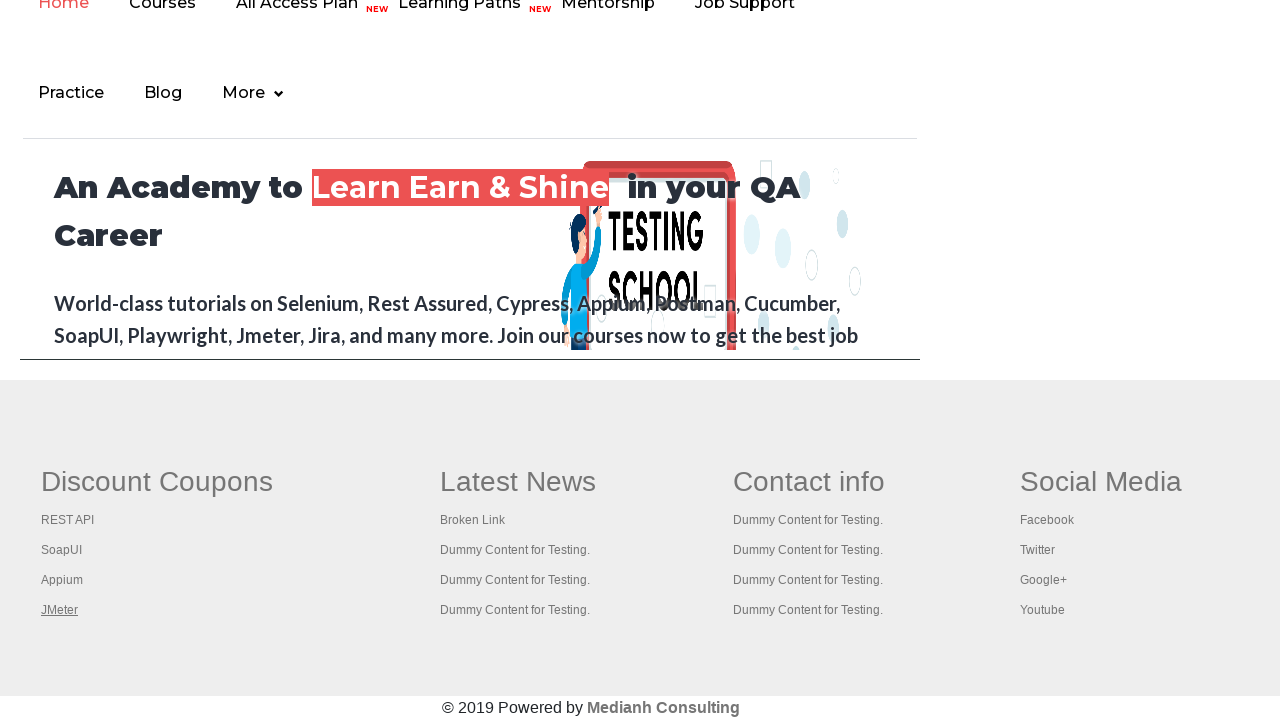

Waited for tab to load DOM content - Title: <bound method Page.title of <Page url='https://www.soapui.org/'>>
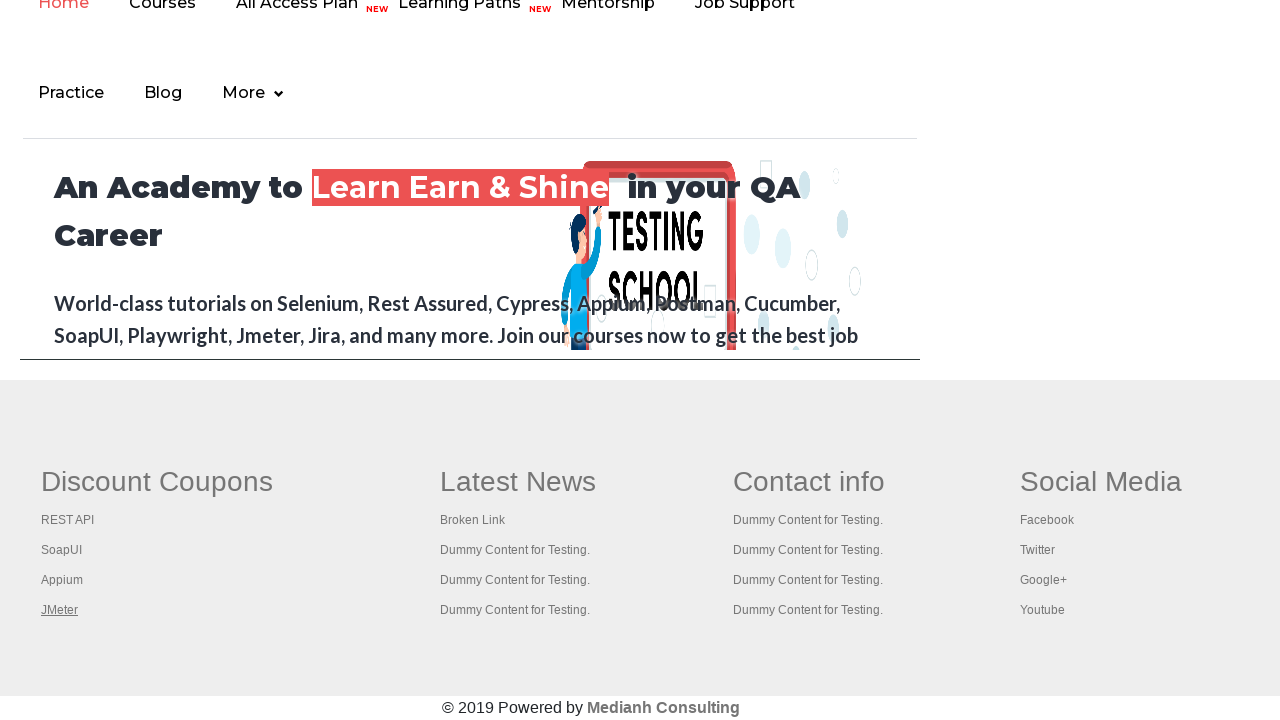

Switched focus to tab with URL: https://courses.rahulshettyacademy.com/p/appium-tutorial
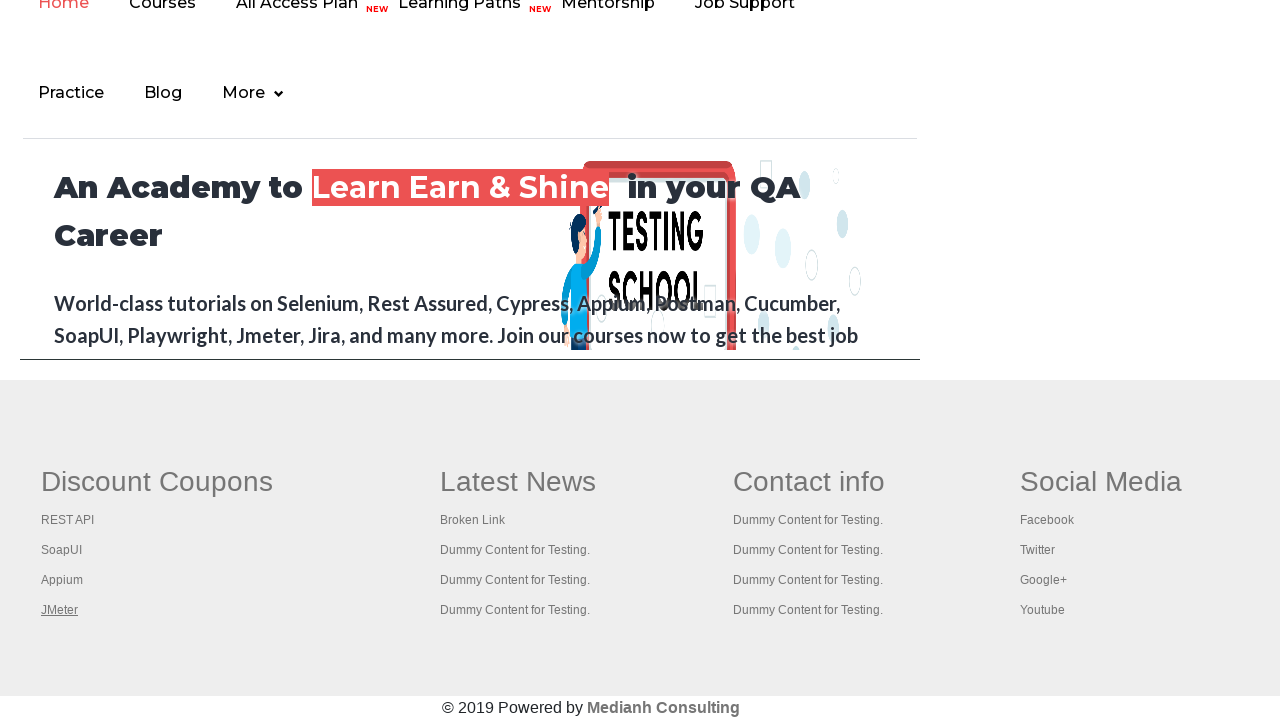

Waited for tab to load DOM content - Title: <bound method Page.title of <Page url='https://courses.rahulshettyacademy.com/p/appium-tutorial'>>
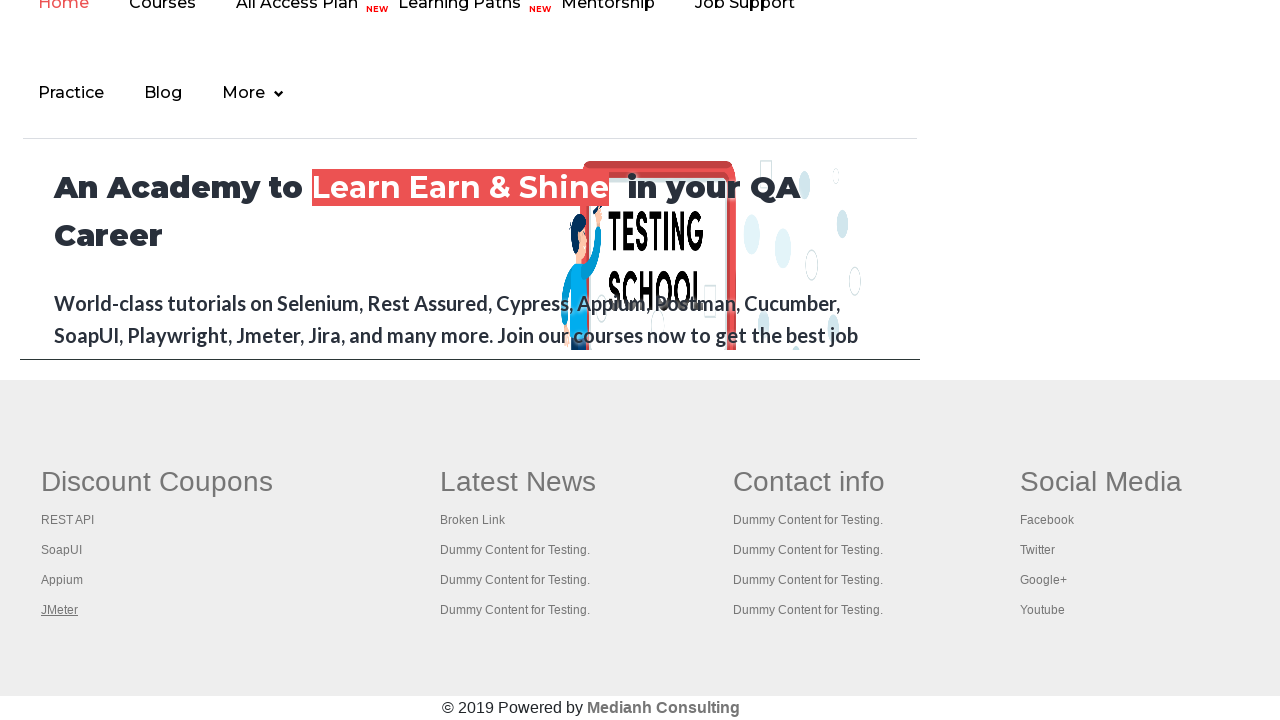

Switched focus to tab with URL: https://jmeter.apache.org/
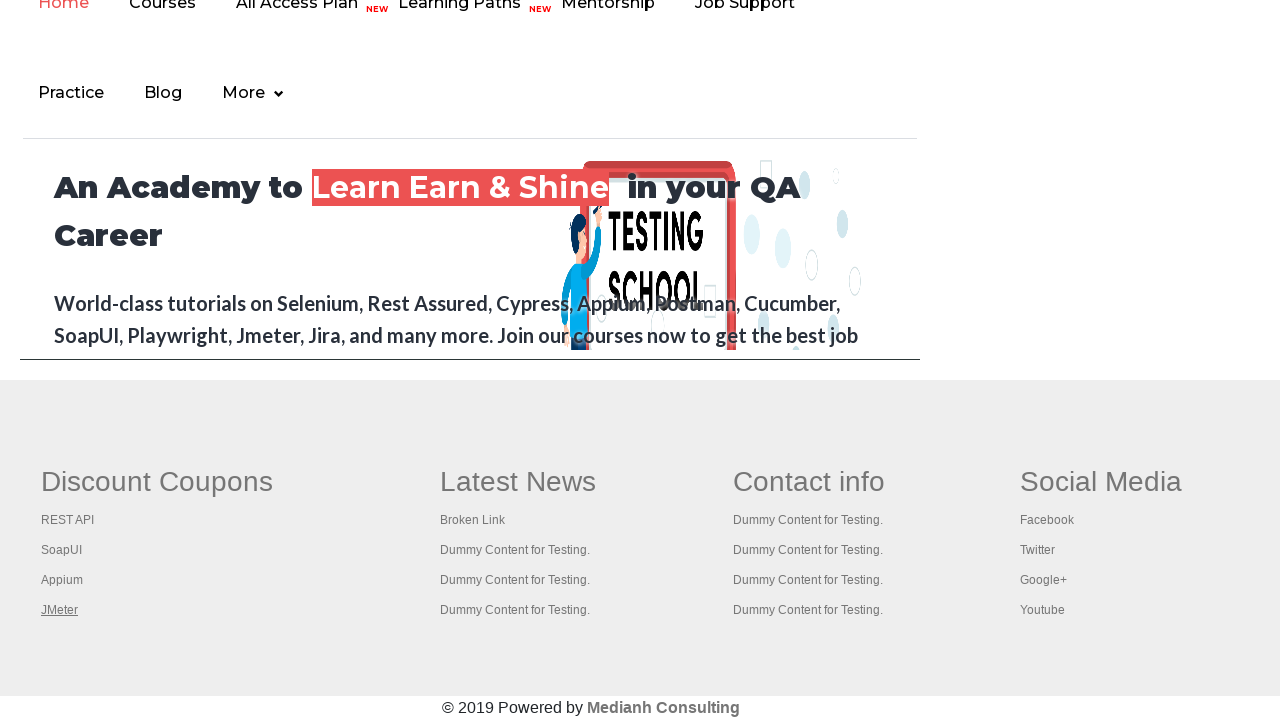

Waited for tab to load DOM content - Title: <bound method Page.title of <Page url='https://jmeter.apache.org/'>>
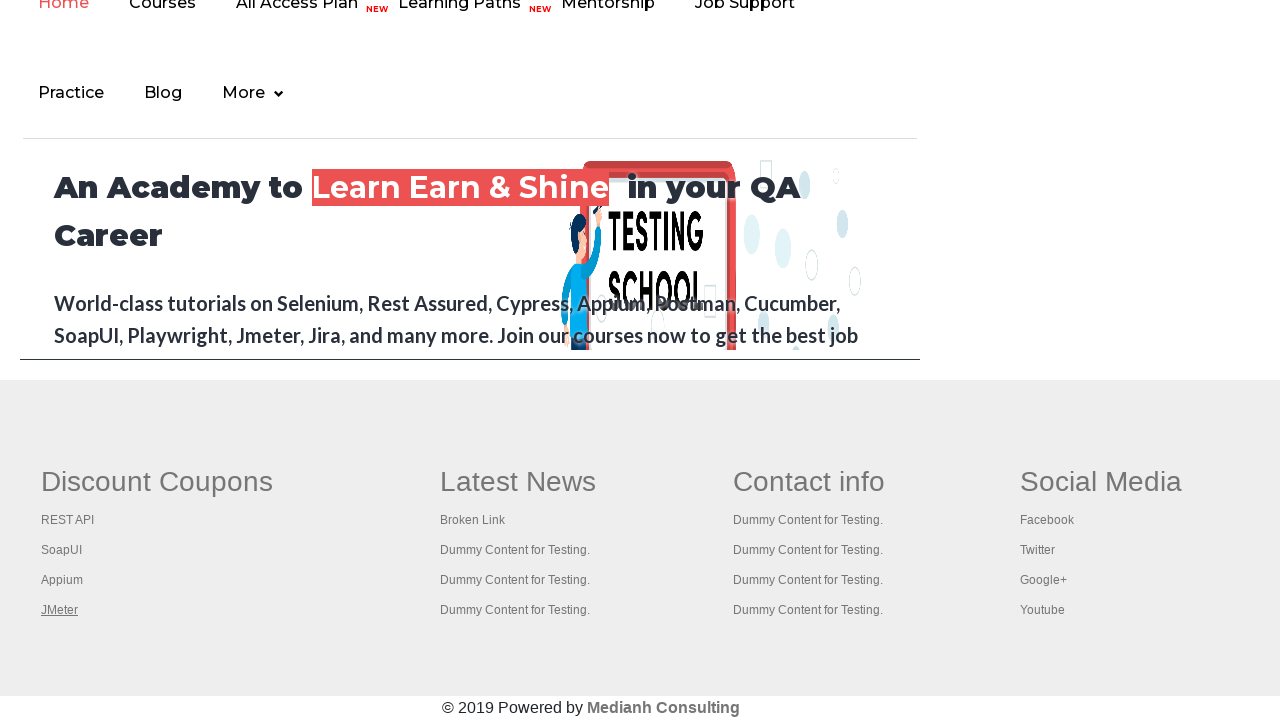

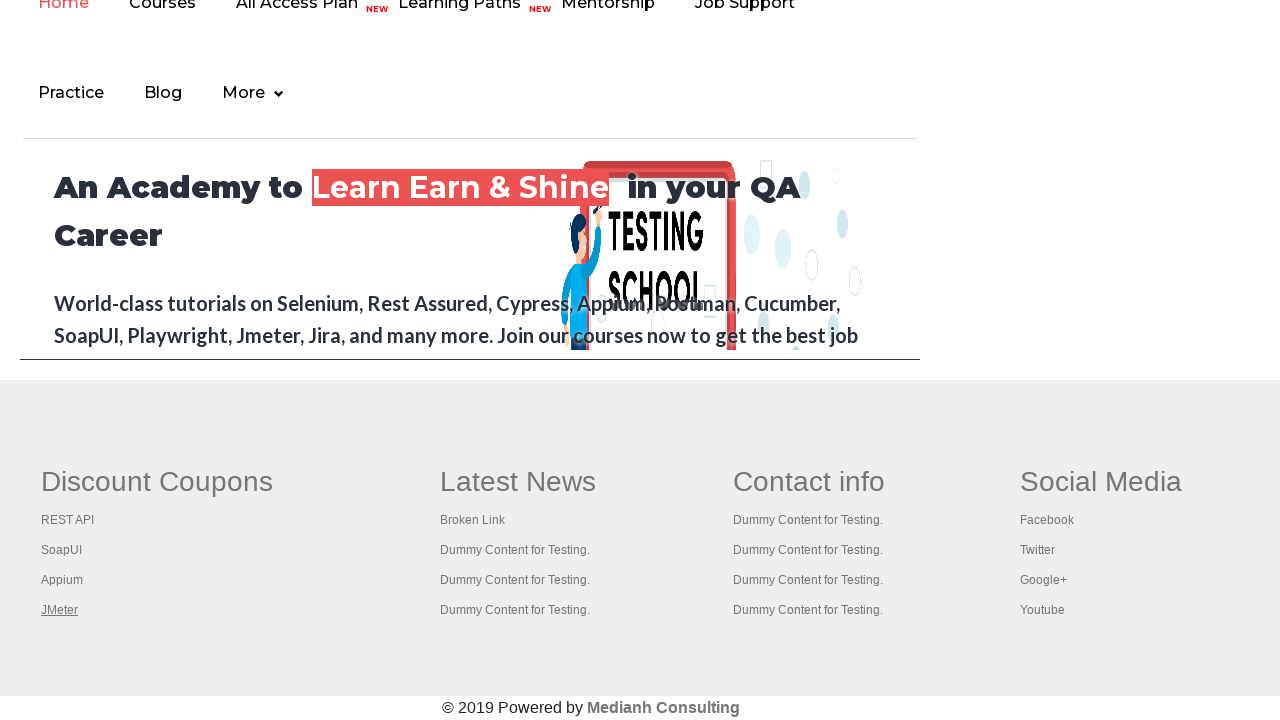